Opens the API docs page, gets a link from the JSONWire protocol element, and opens it in a new tab

Starting URL: https://v5.webdriver.io/docs/api.html

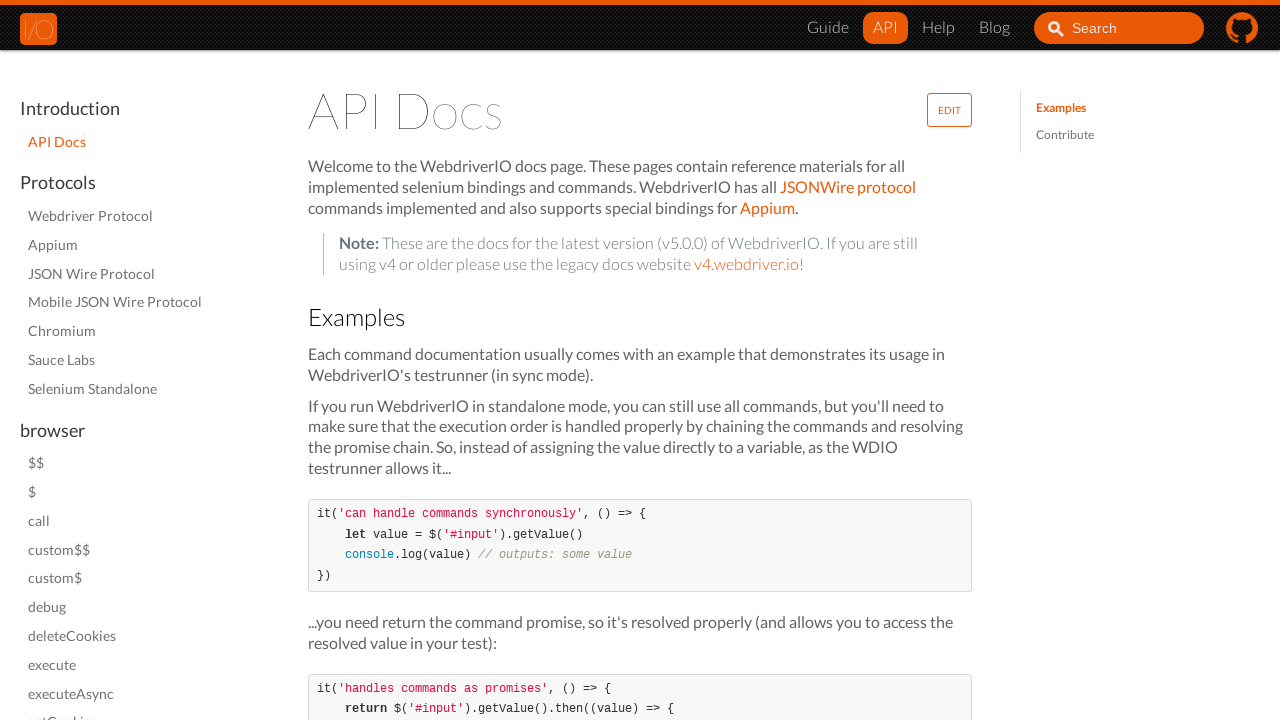

Navigated to API docs page
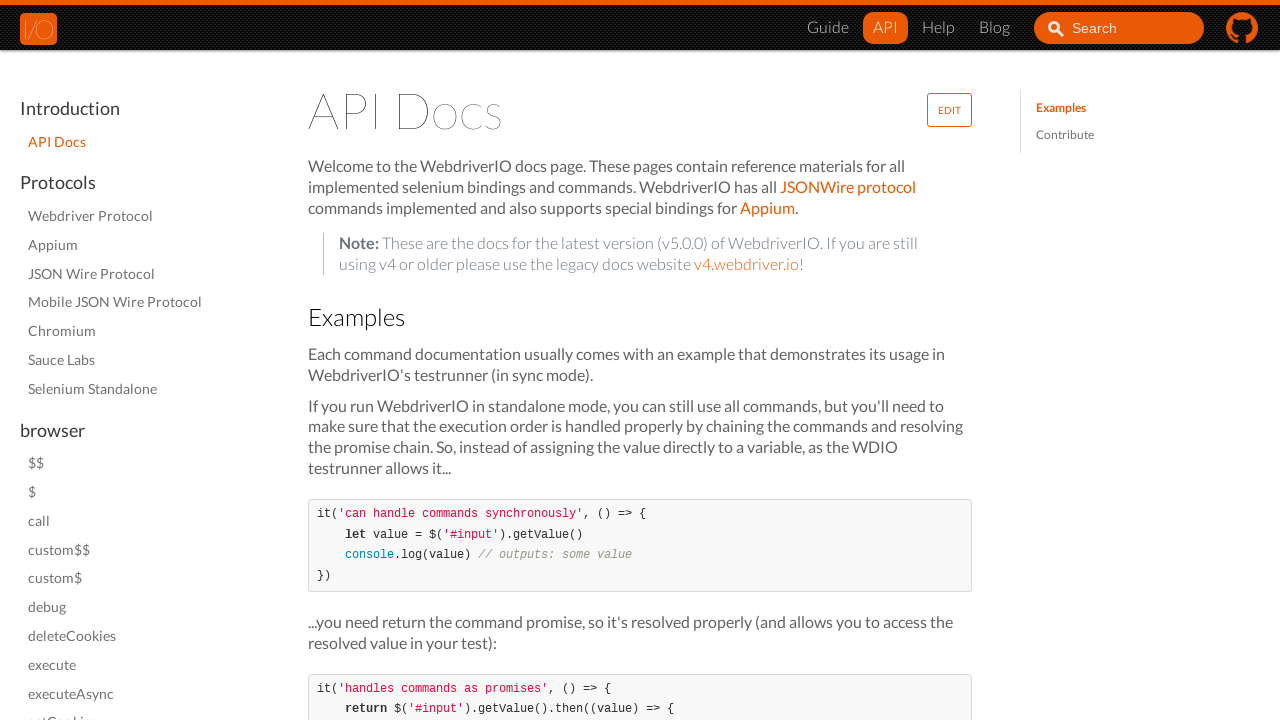

Retrieved href from JSONWire protocol element
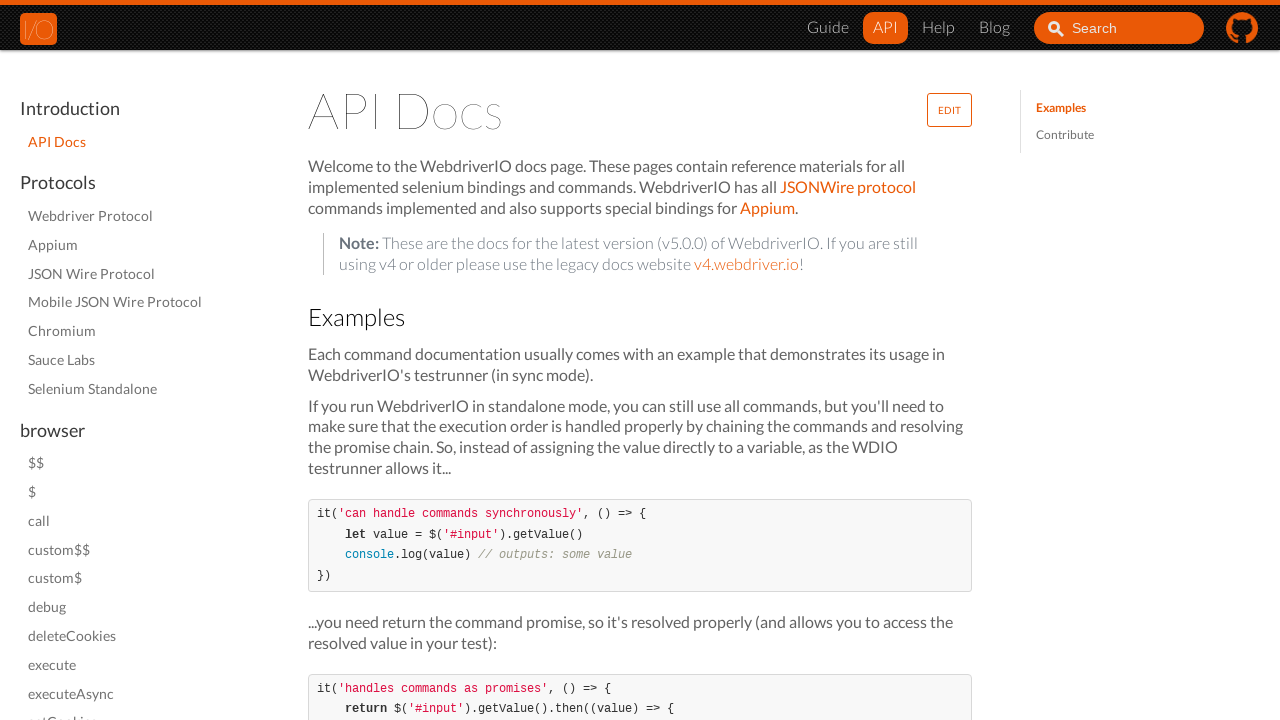

Created new tab/page
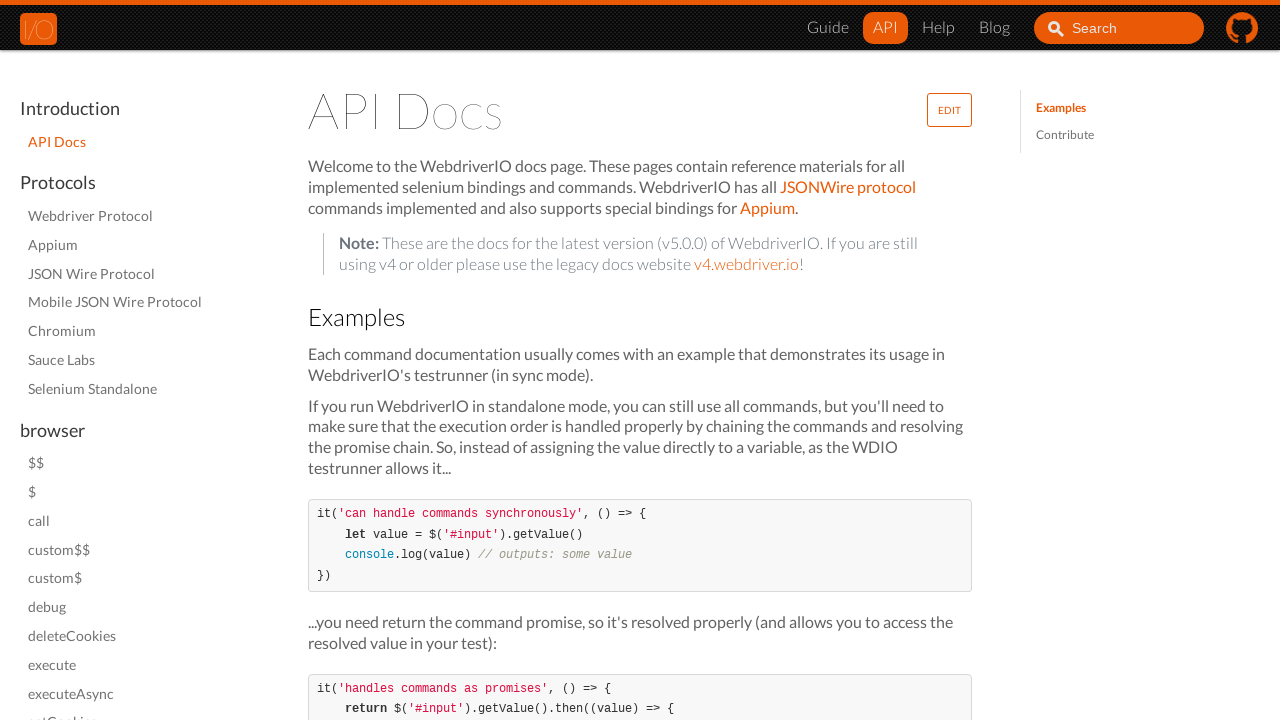

Opened JSONWire protocol link in new tab
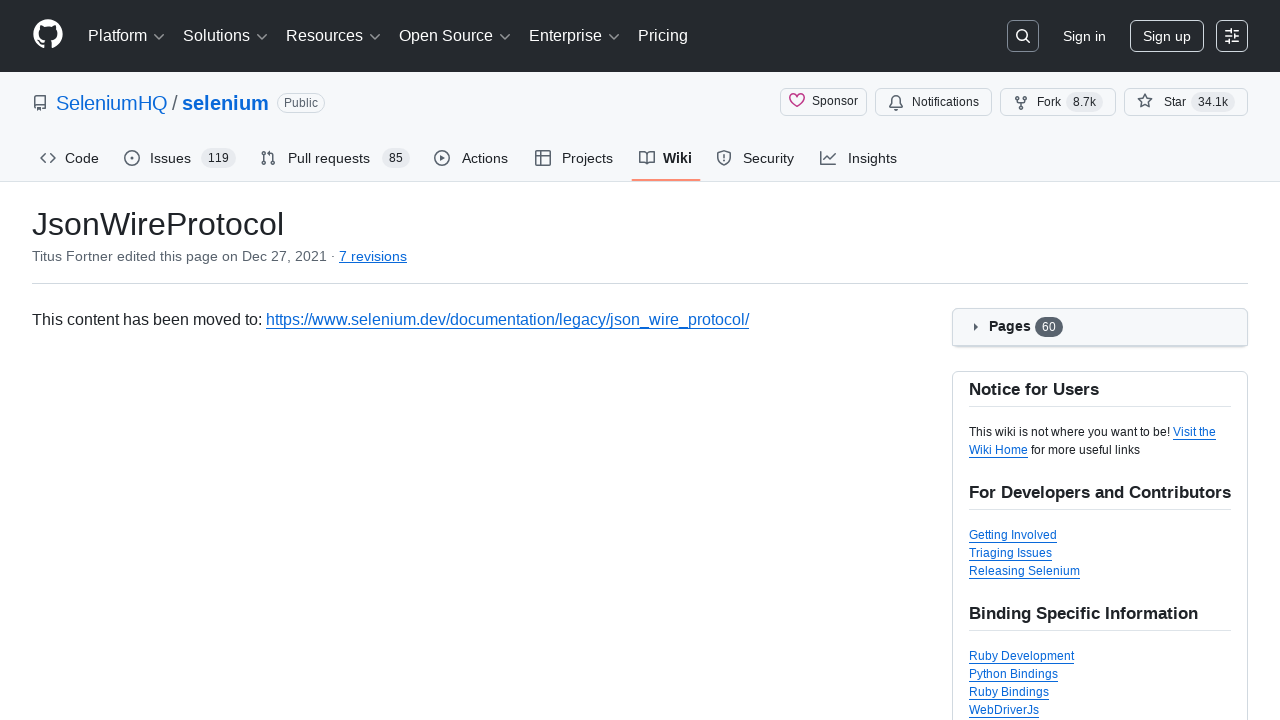

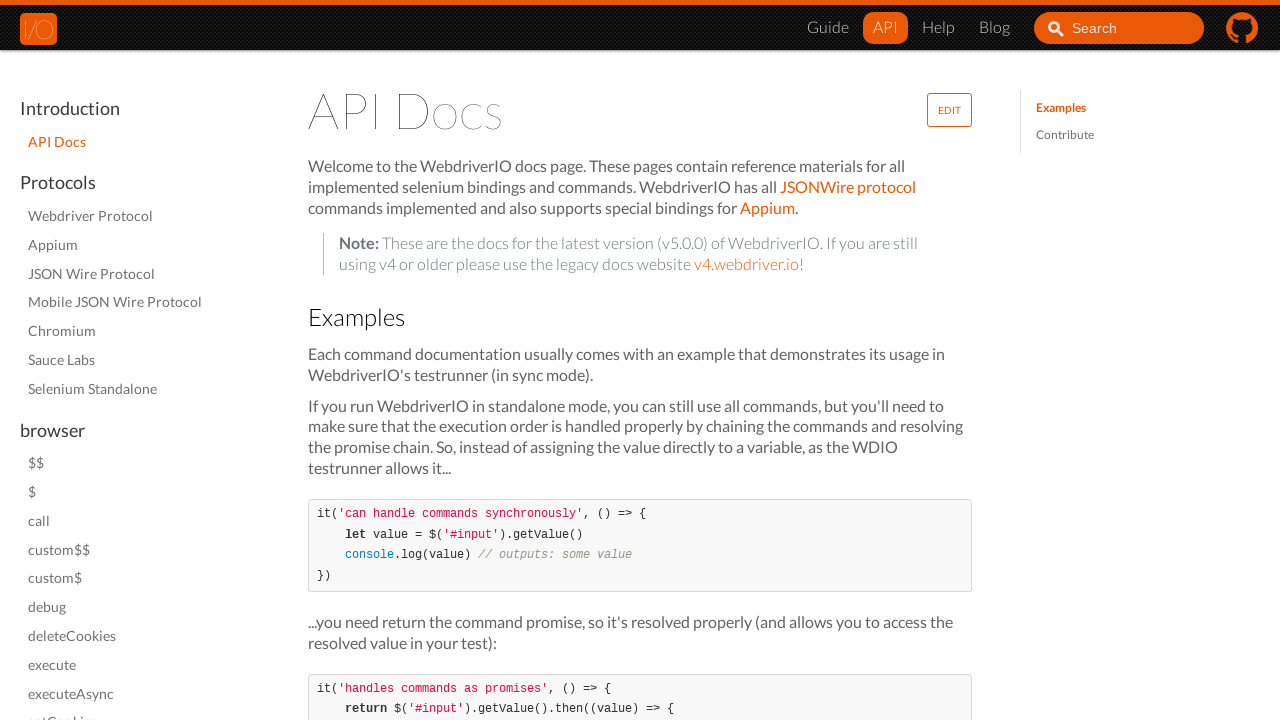